Tests editing a task by pressing Tab to confirm in the Active filter view

Starting URL: http://todomvc4tasj.herokuapp.com/#/active

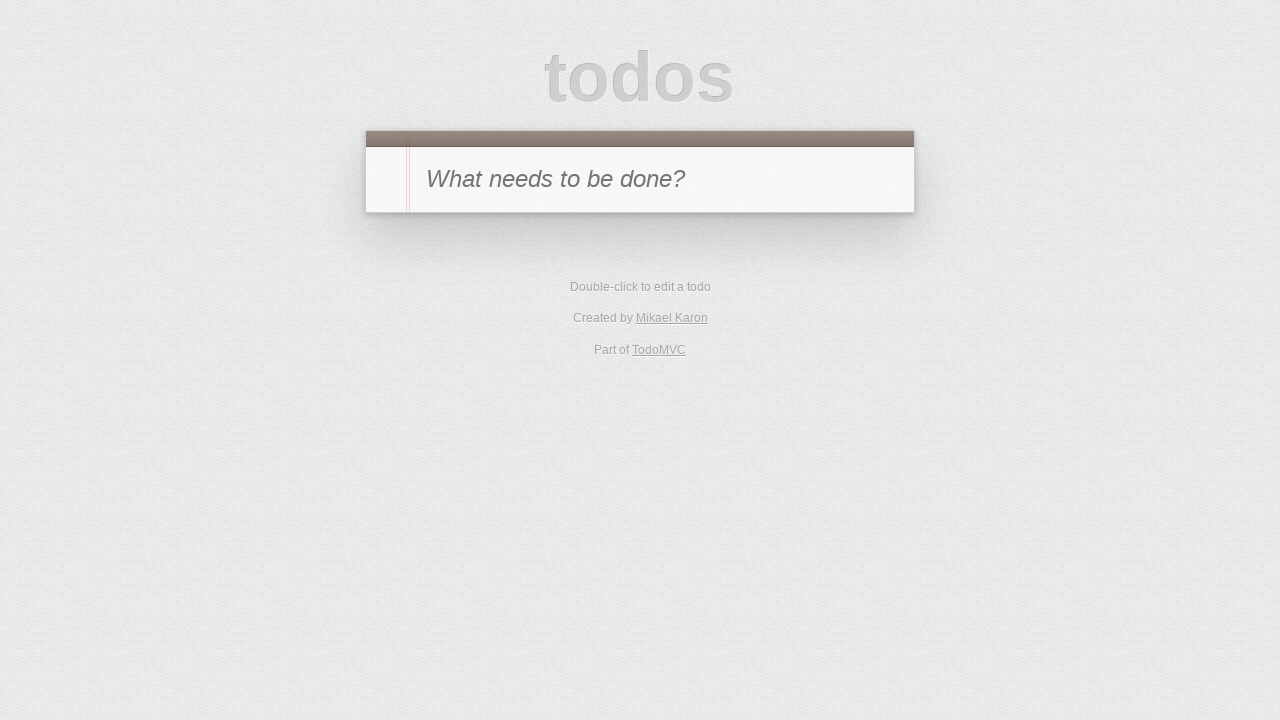

Set up test data with one active task via localStorage and reloaded page
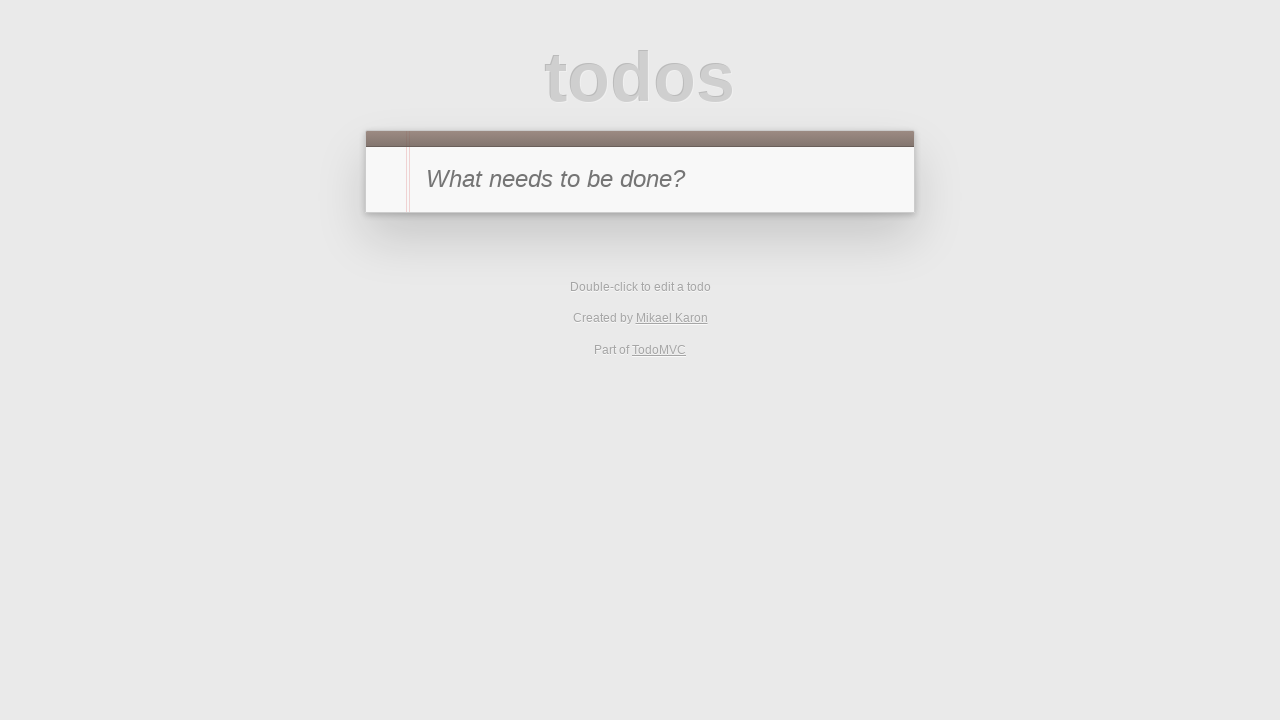

Waited for page to load completely
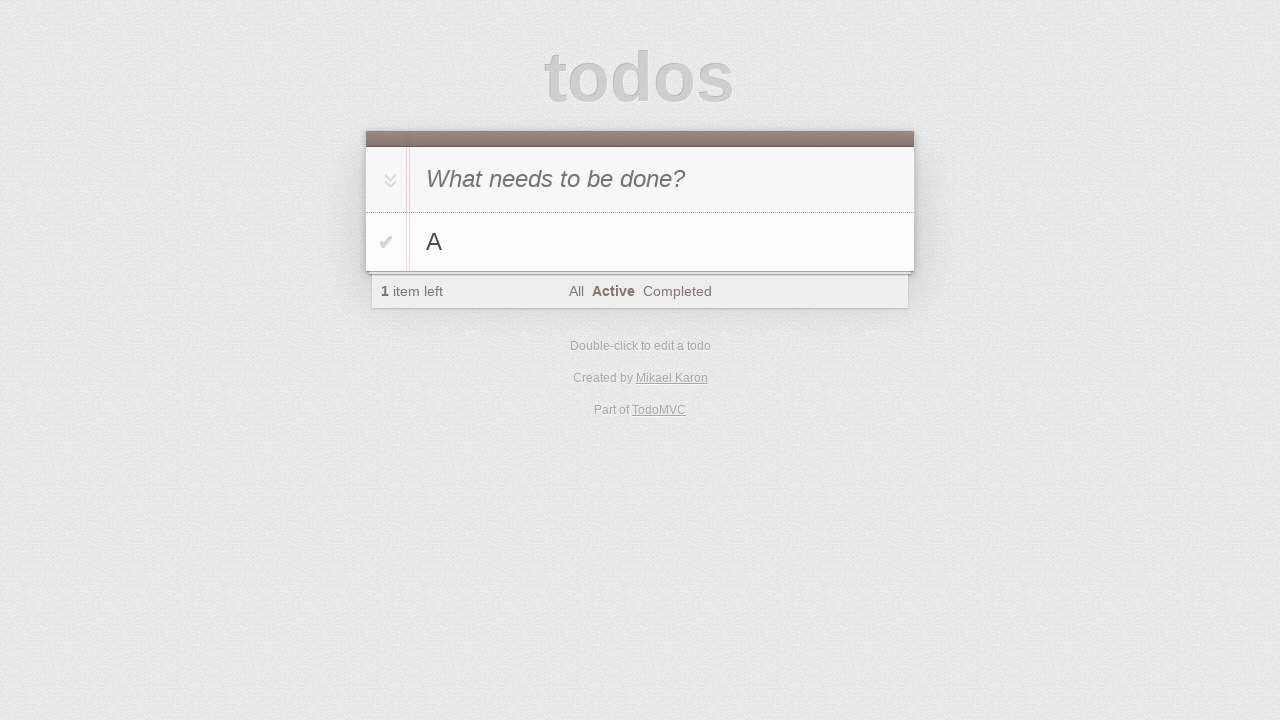

Double-clicked on task 'A' to enter edit mode at (640, 242) on #todo-list>li >> internal:has-text="A"i
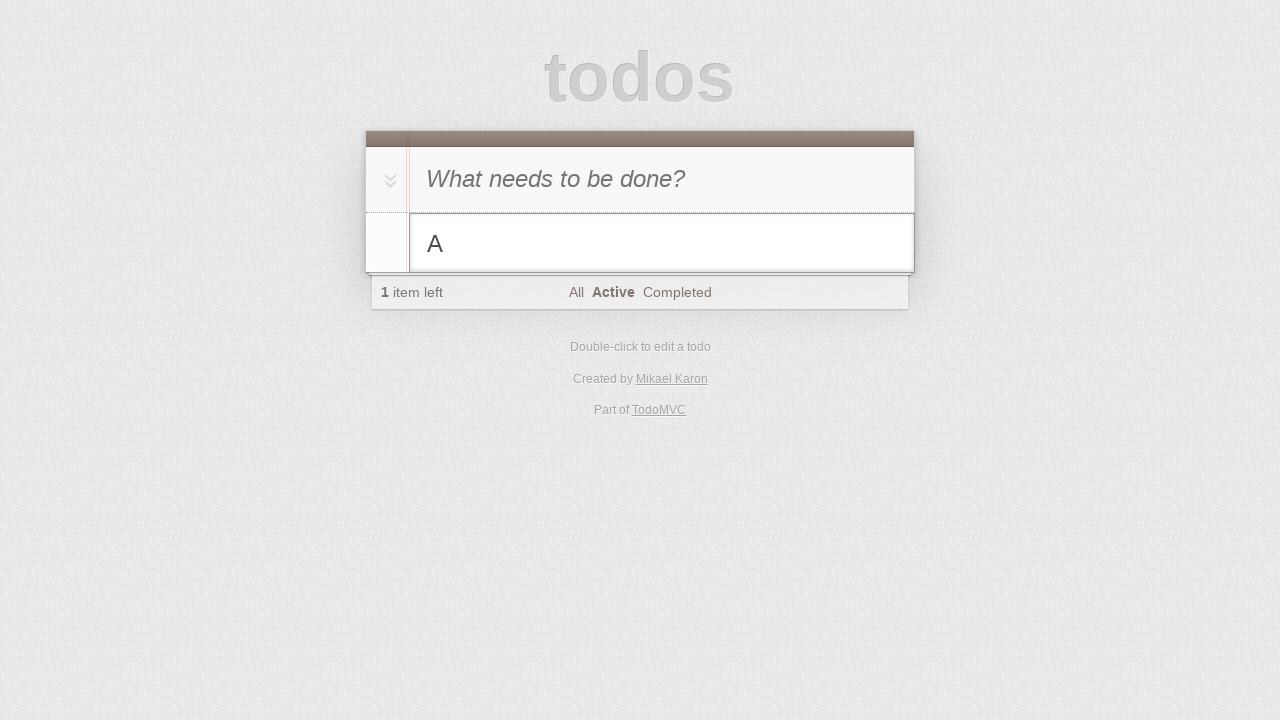

Filled edit field with 'A edited' on .editing .edit
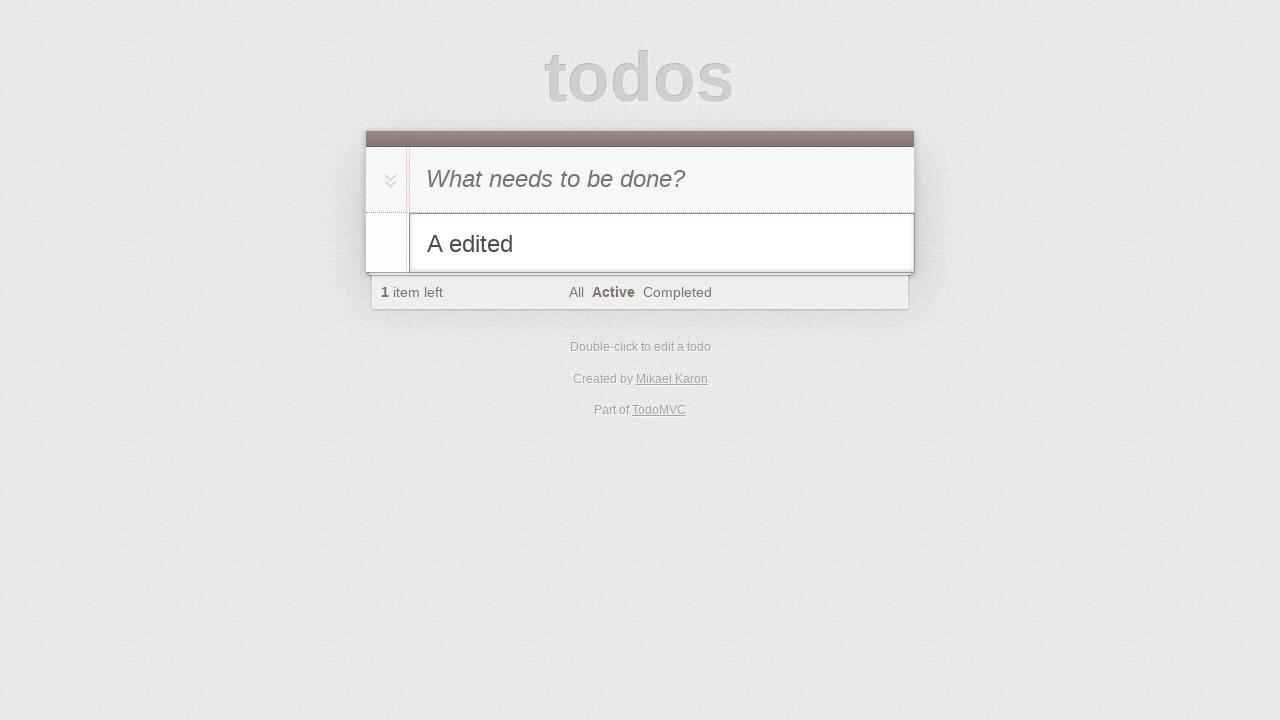

Pressed Tab key to confirm task edit on .editing .edit
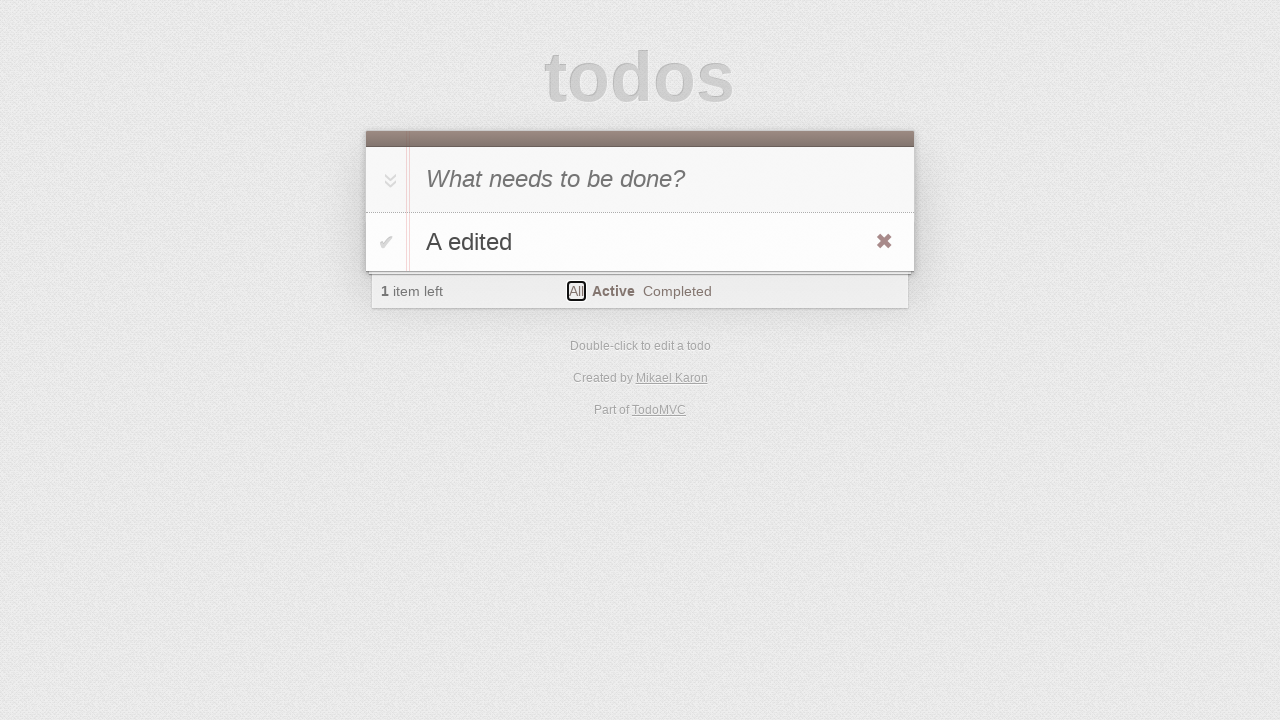

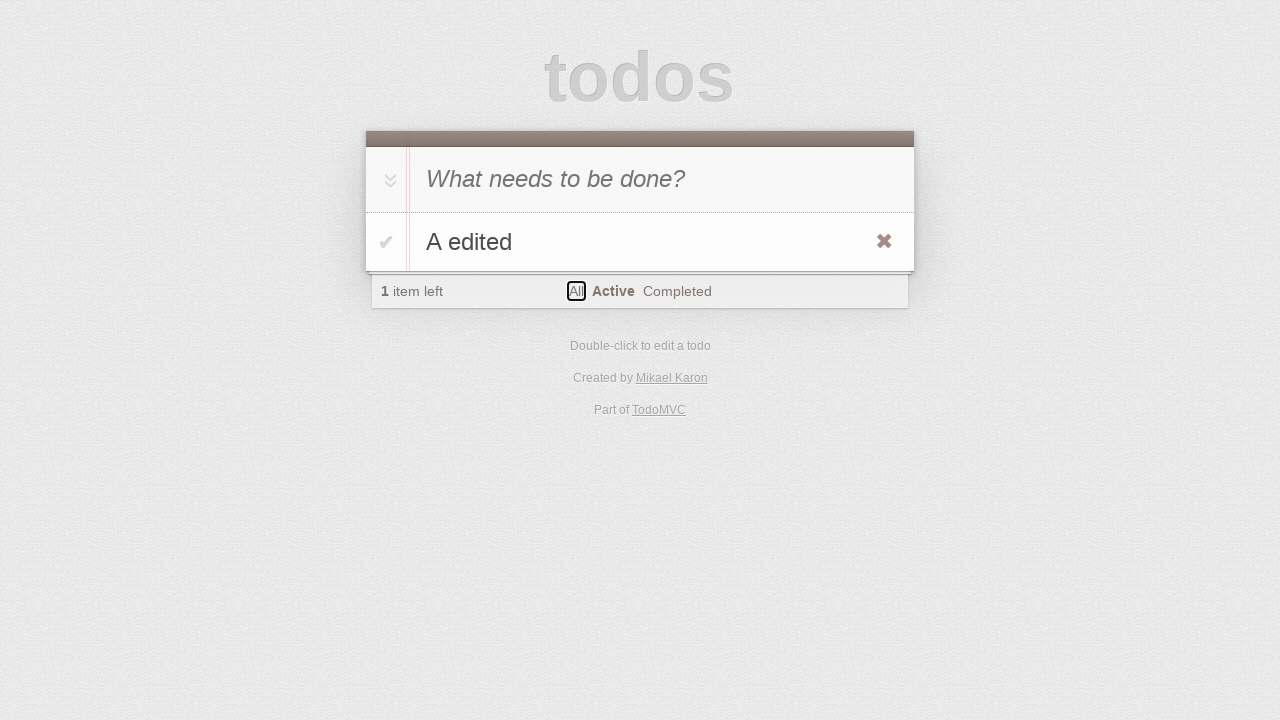